Tests JavaScript Confirm dialog by triggering it and clicking OK

Starting URL: https://the-internet.herokuapp.com/

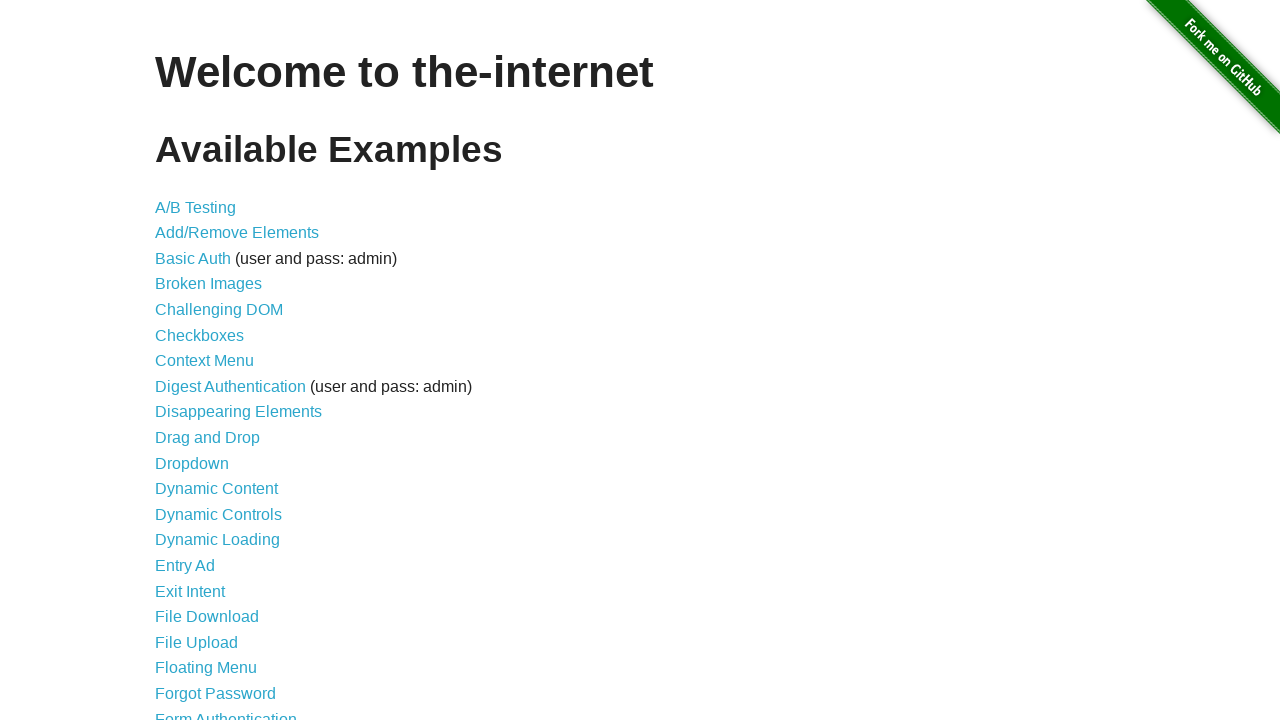

Clicked on JavaScript Alerts link at (214, 361) on text=JavaScript Alerts
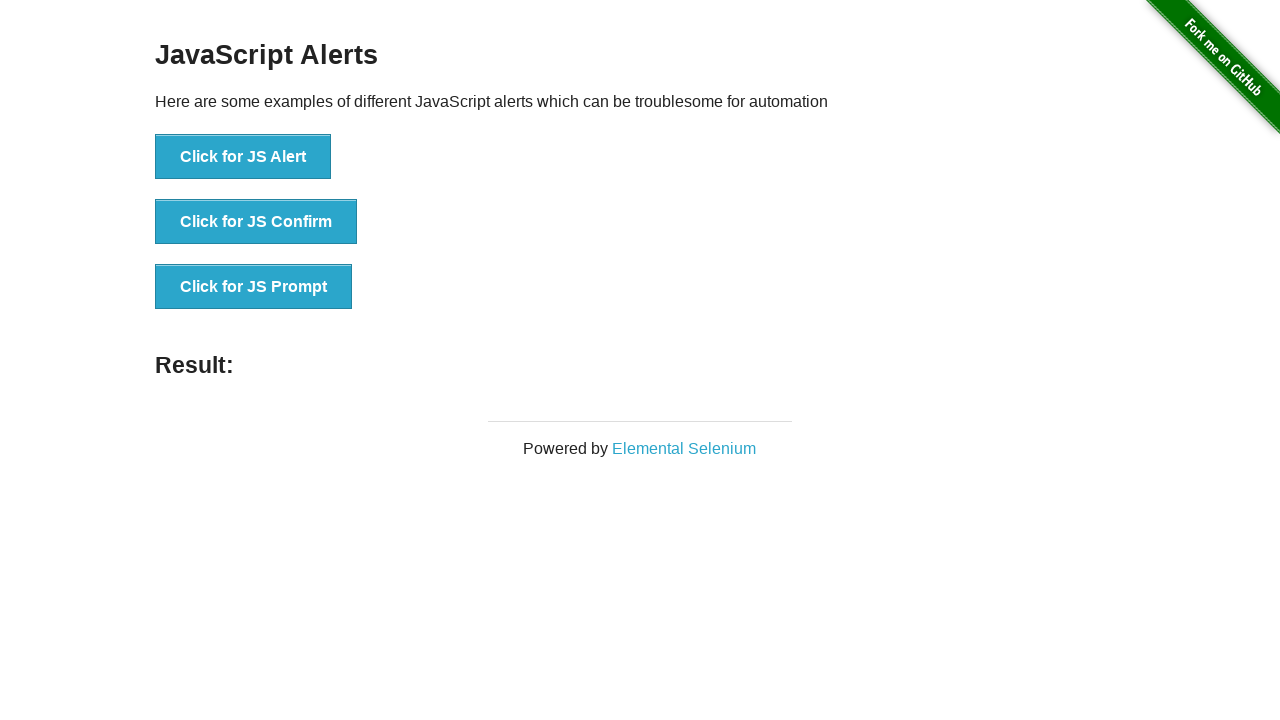

Set up dialog handler to accept confirm dialogs
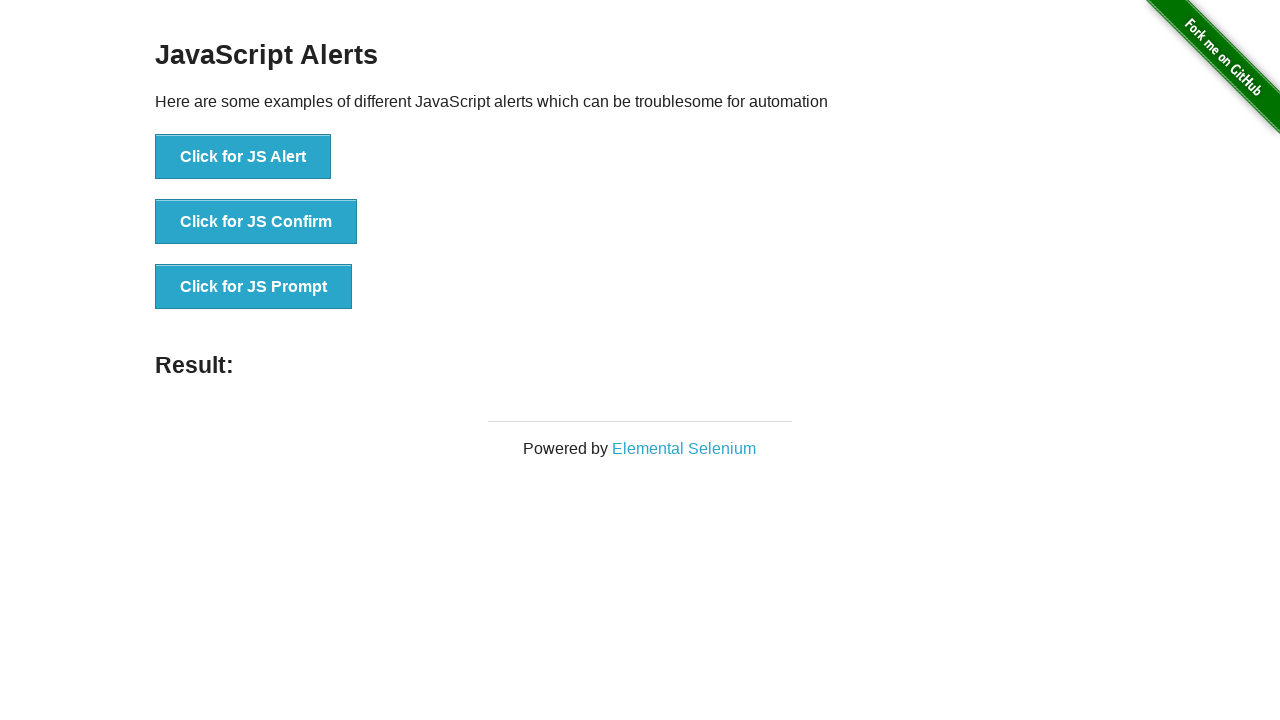

Clicked the JavaScript Confirm button at (256, 222) on xpath=//*[@id="content"]/div/ul/li[2]/button
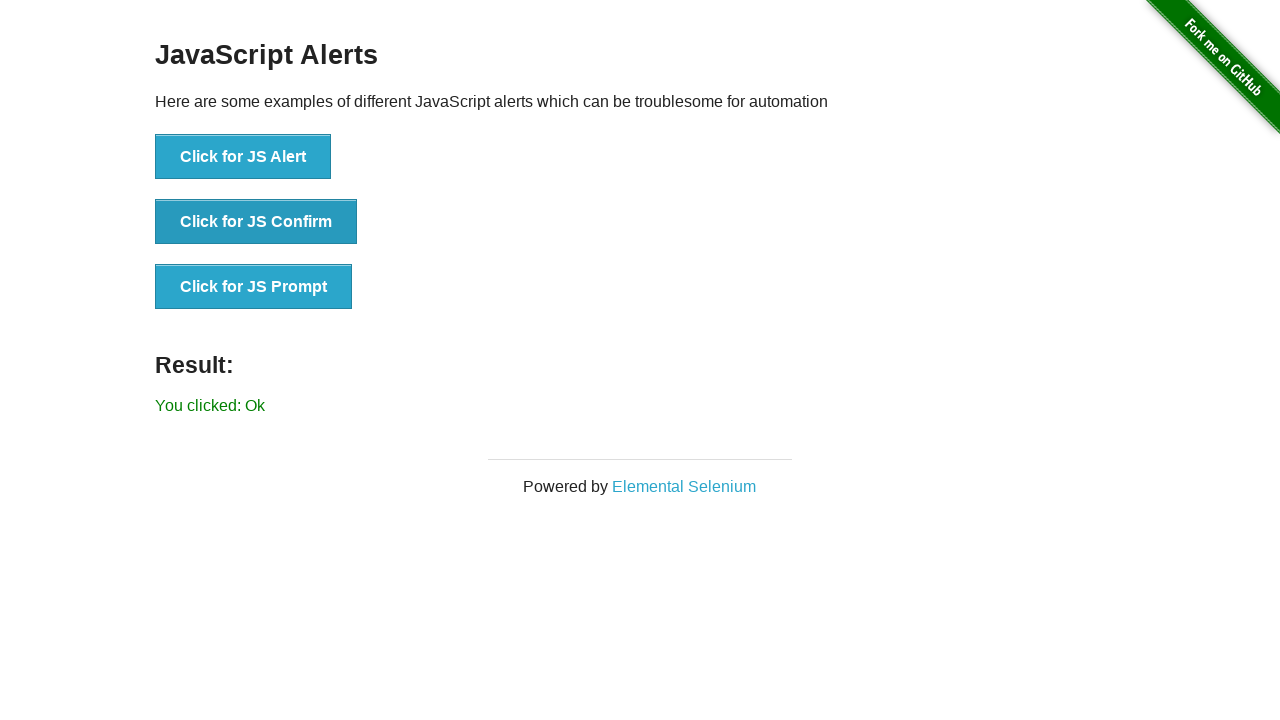

Confirm dialog result message appeared
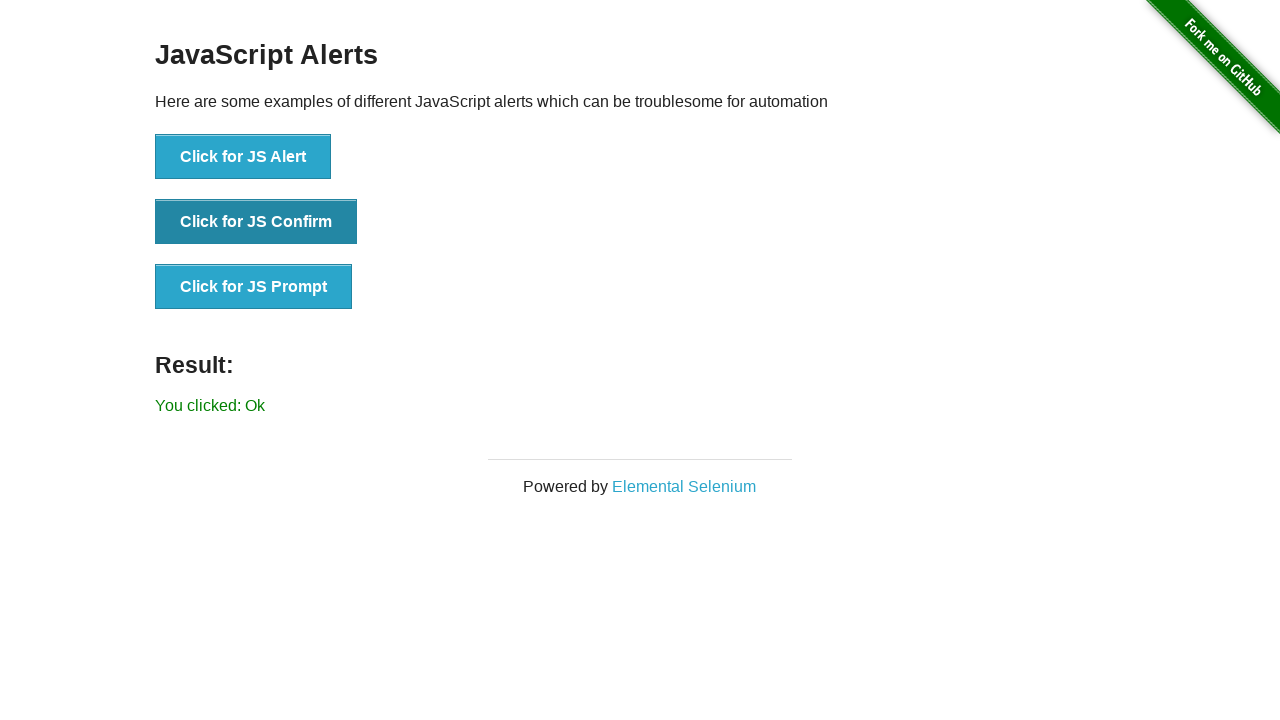

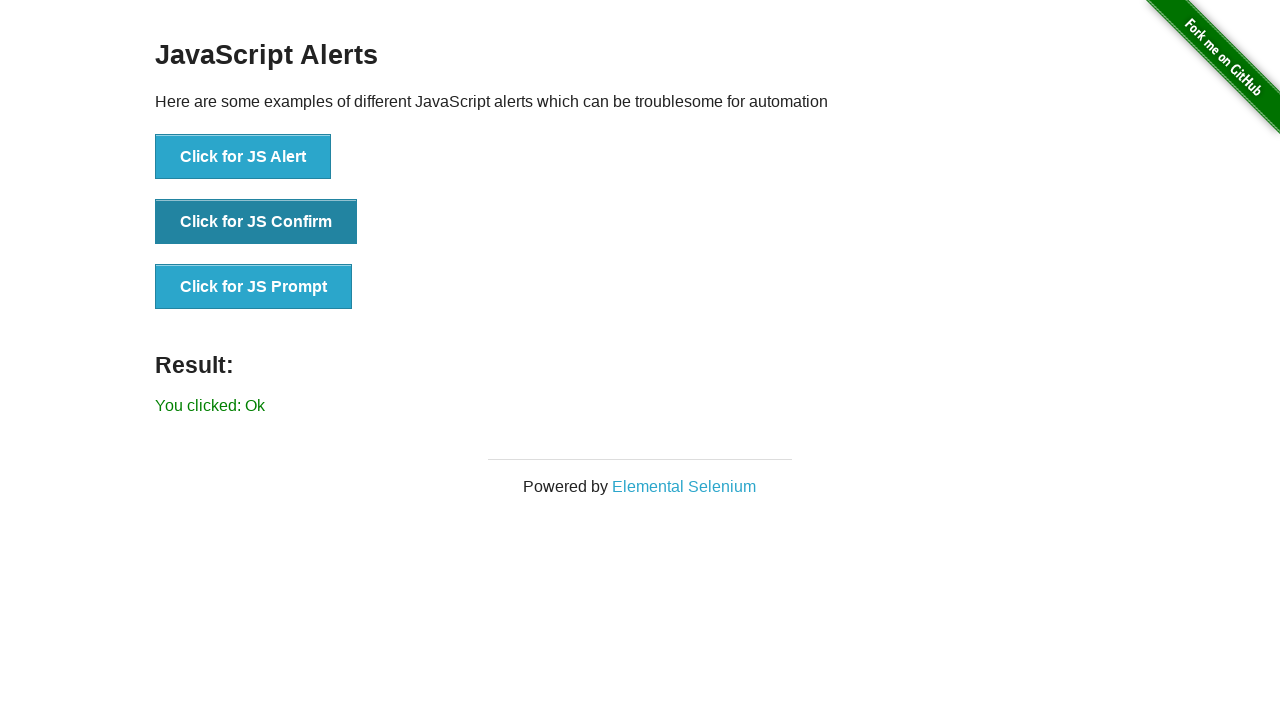